Tests Yahoo Japan search functionality by entering a search term "CPU" in the search box and clicking the submit button to perform a search

Starting URL: https://www.yahoo.co.jp/

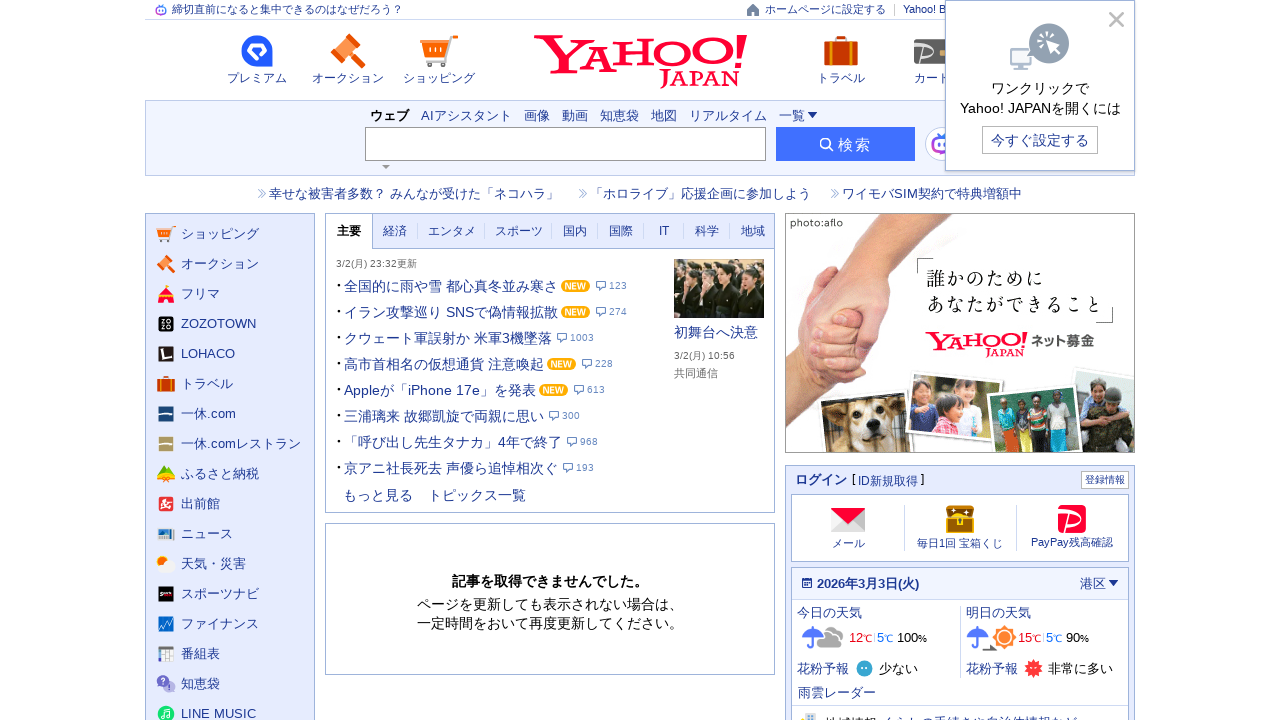

Filled search box with 'CPU' on input[type="search"]
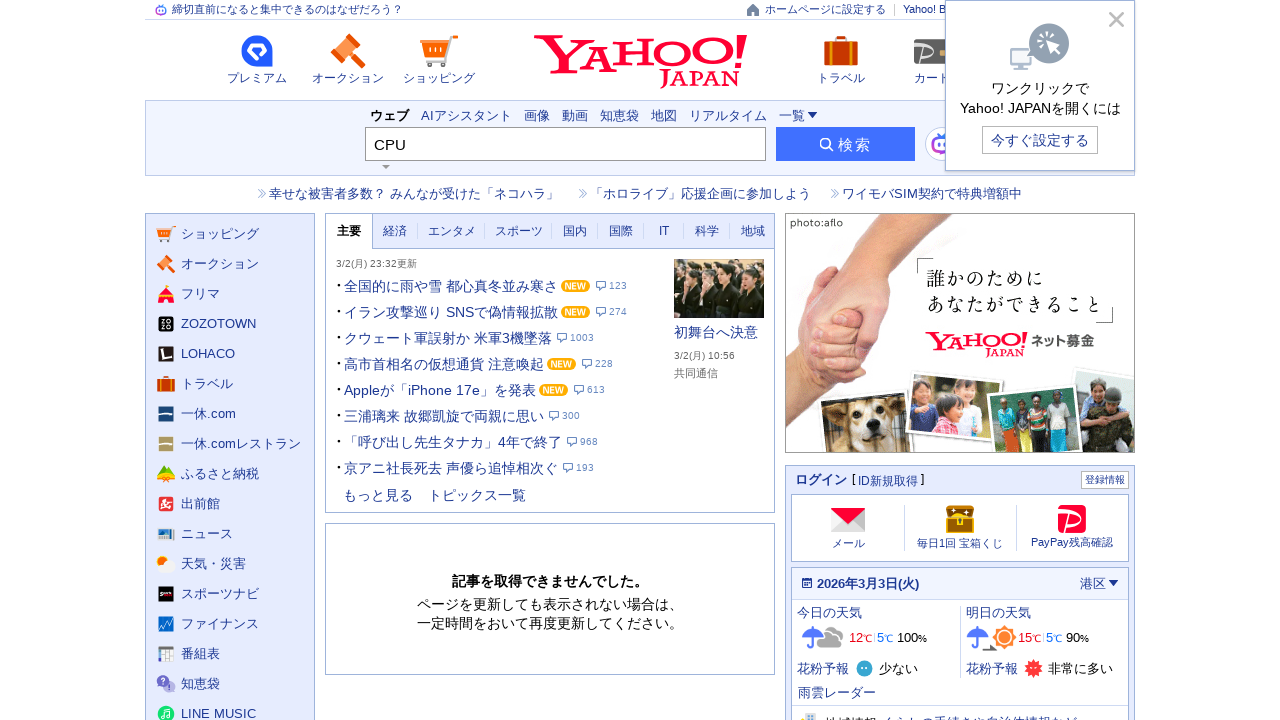

Clicked search submit button at (846, 144) on button[type="submit"]
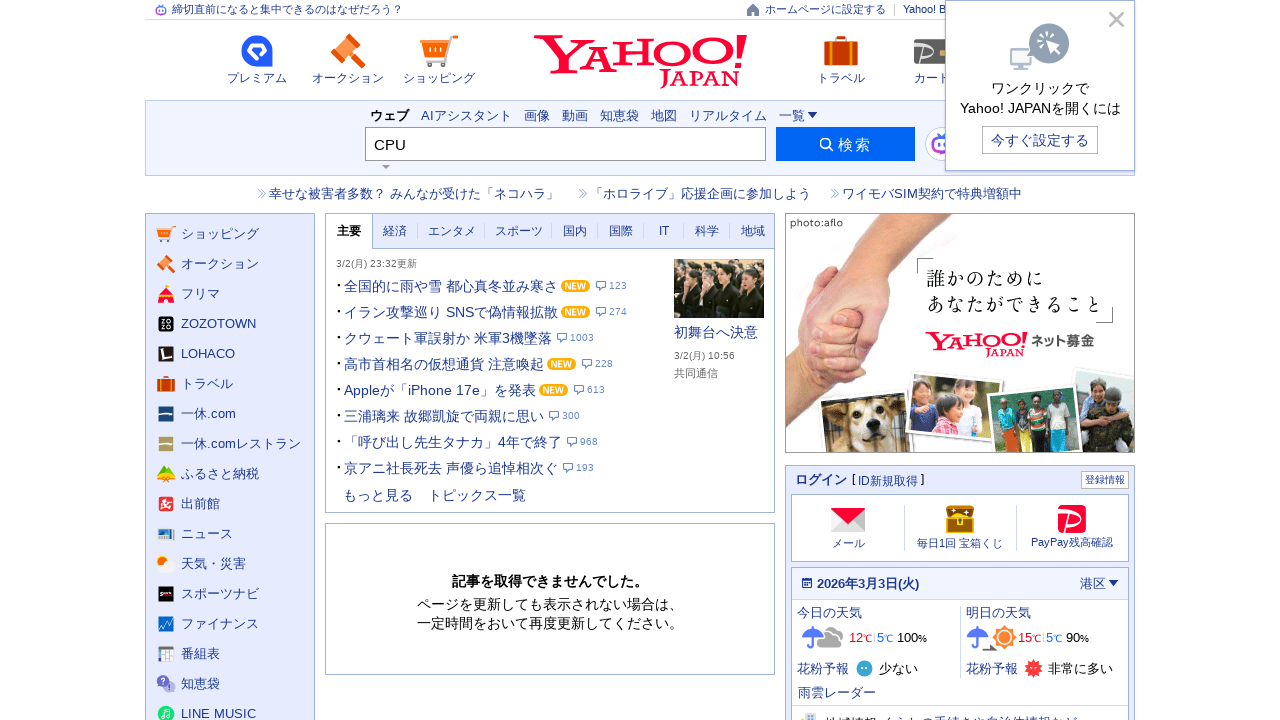

Waited for search results page to load (networkidle)
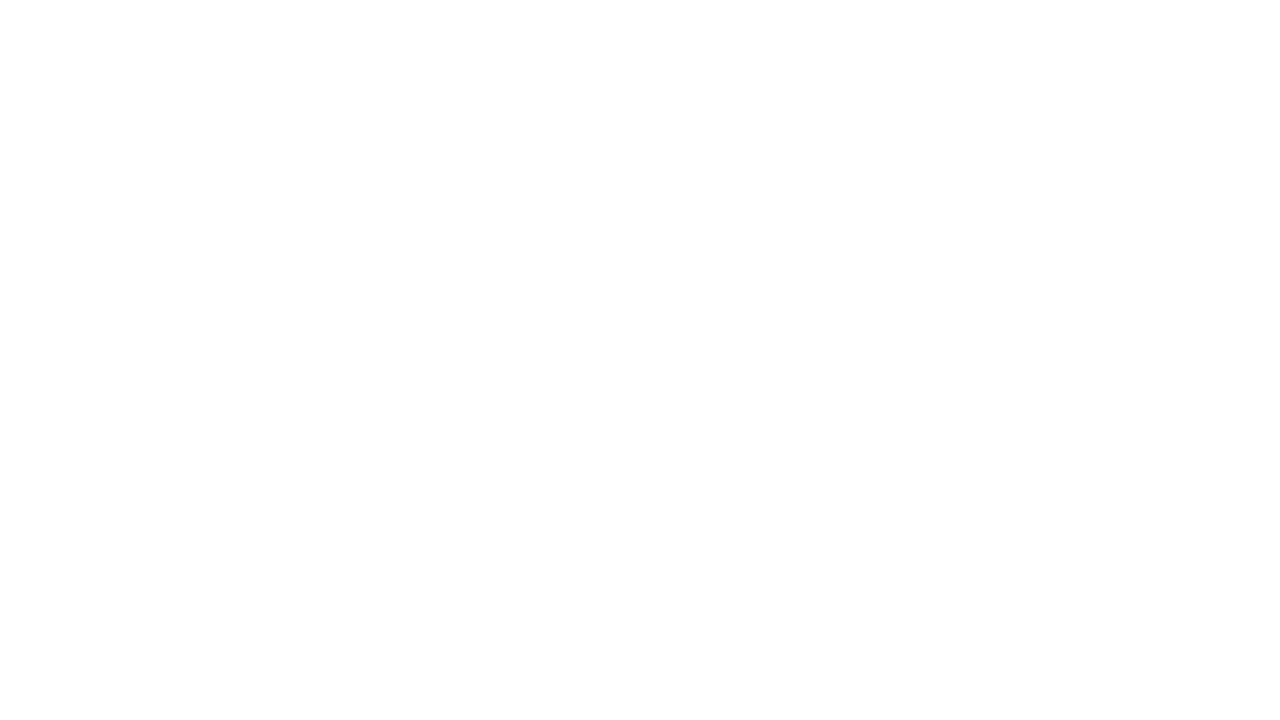

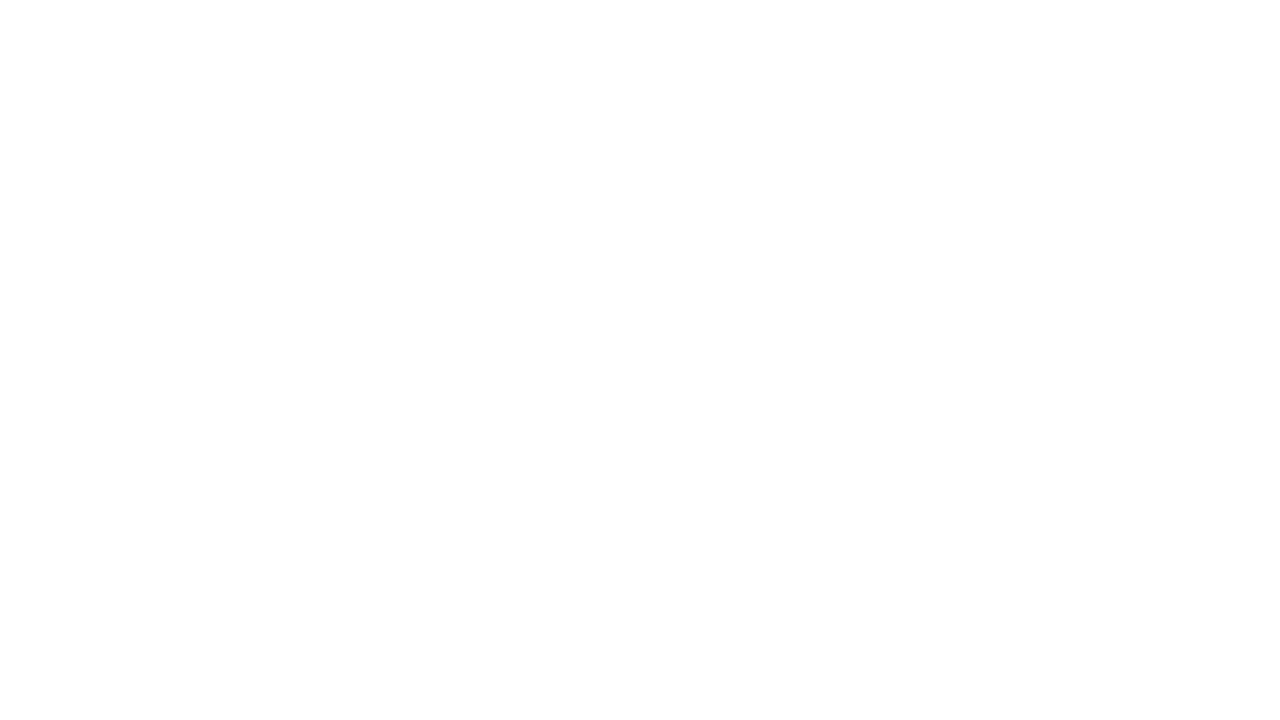